Tests unmarking todo items as complete by unchecking their checkboxes

Starting URL: https://demo.playwright.dev/todomvc

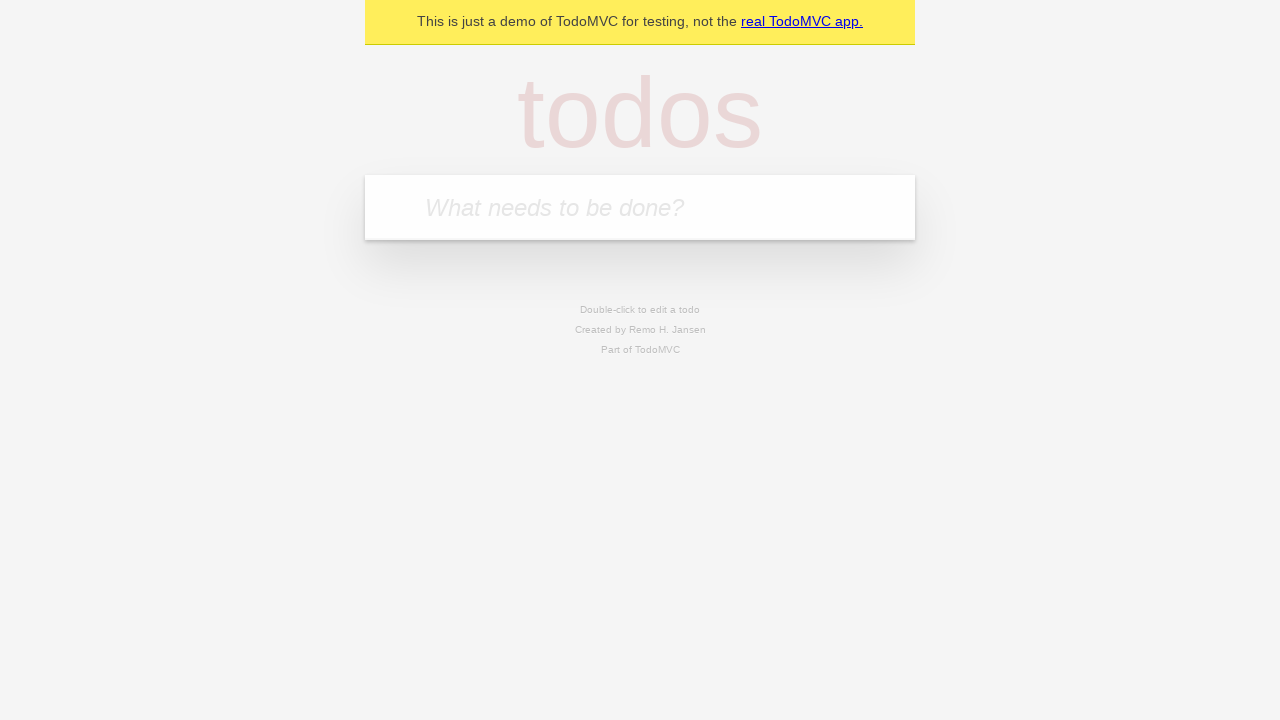

Located the 'What needs to be done?' input field
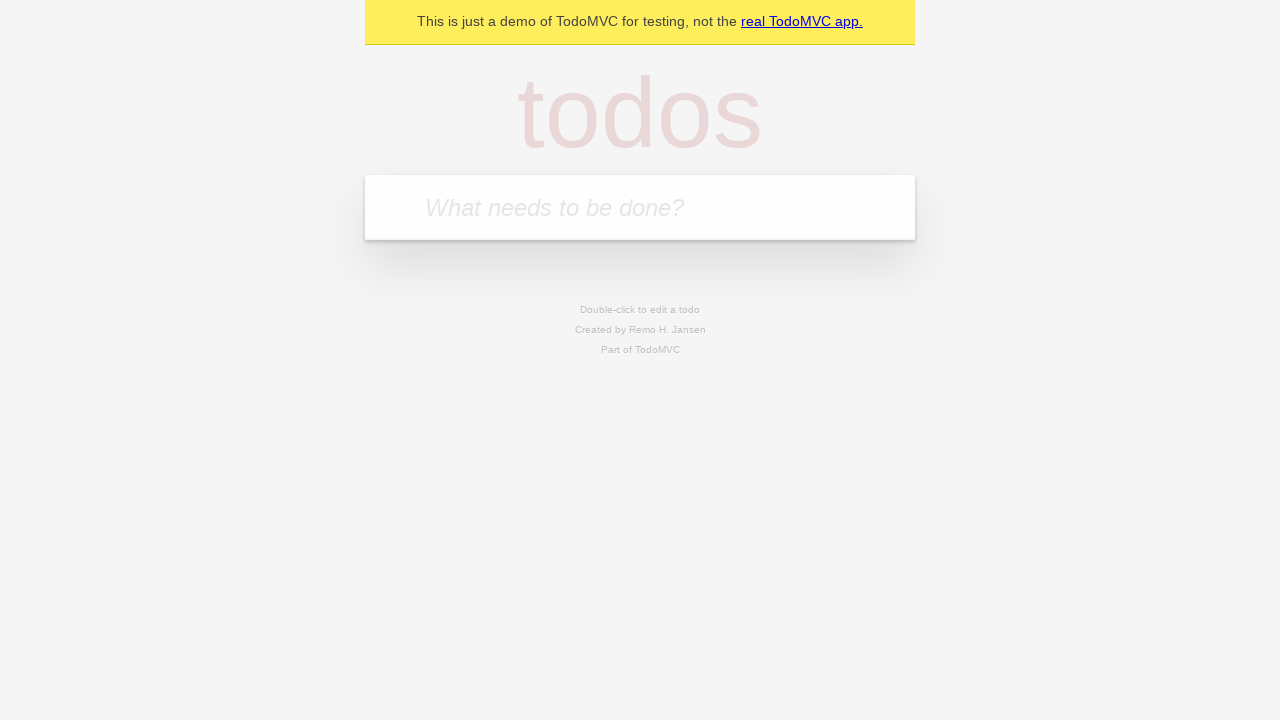

Filled first todo item: 'buy some cheese' on internal:attr=[placeholder="What needs to be done?"i]
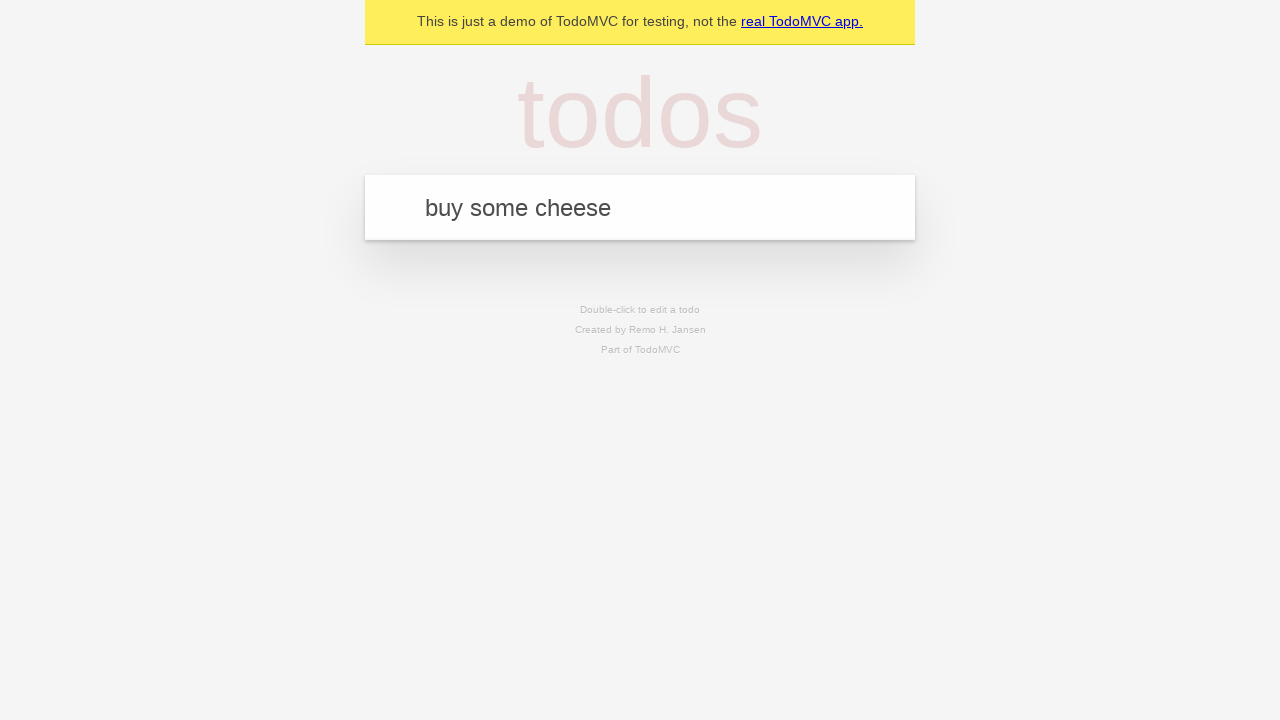

Pressed Enter to create first todo item on internal:attr=[placeholder="What needs to be done?"i]
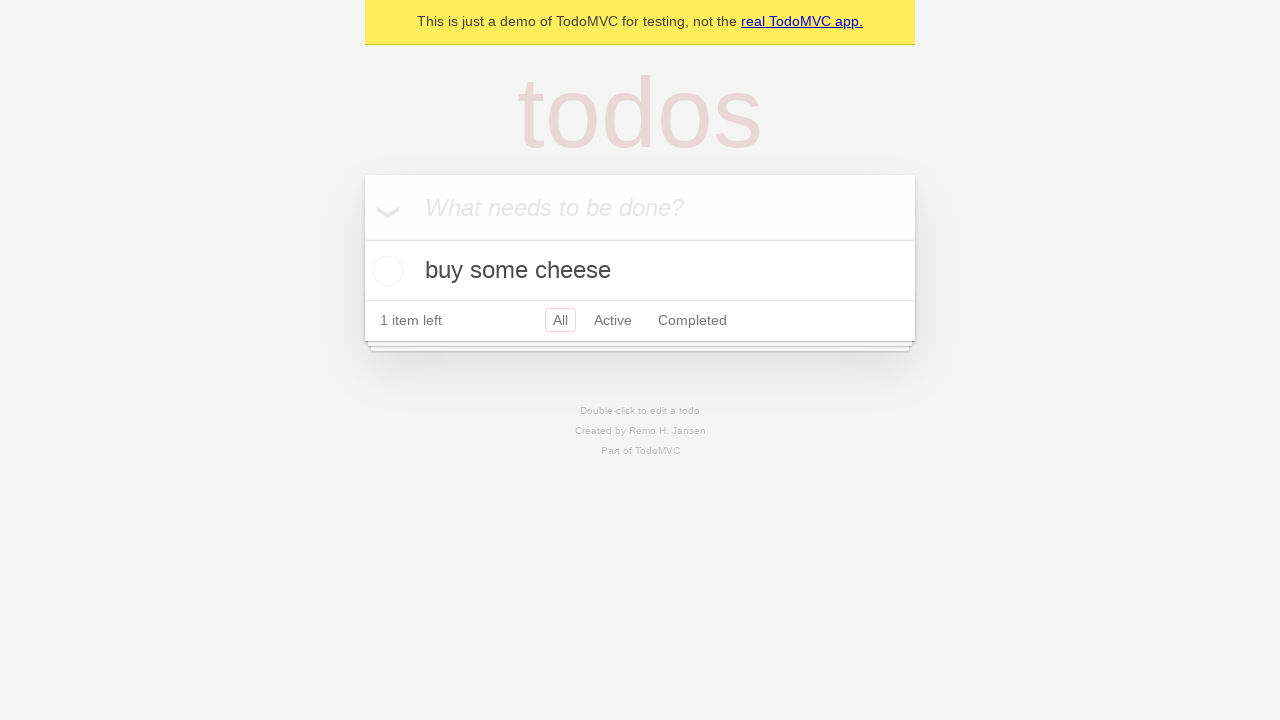

Filled second todo item: 'feed the cat' on internal:attr=[placeholder="What needs to be done?"i]
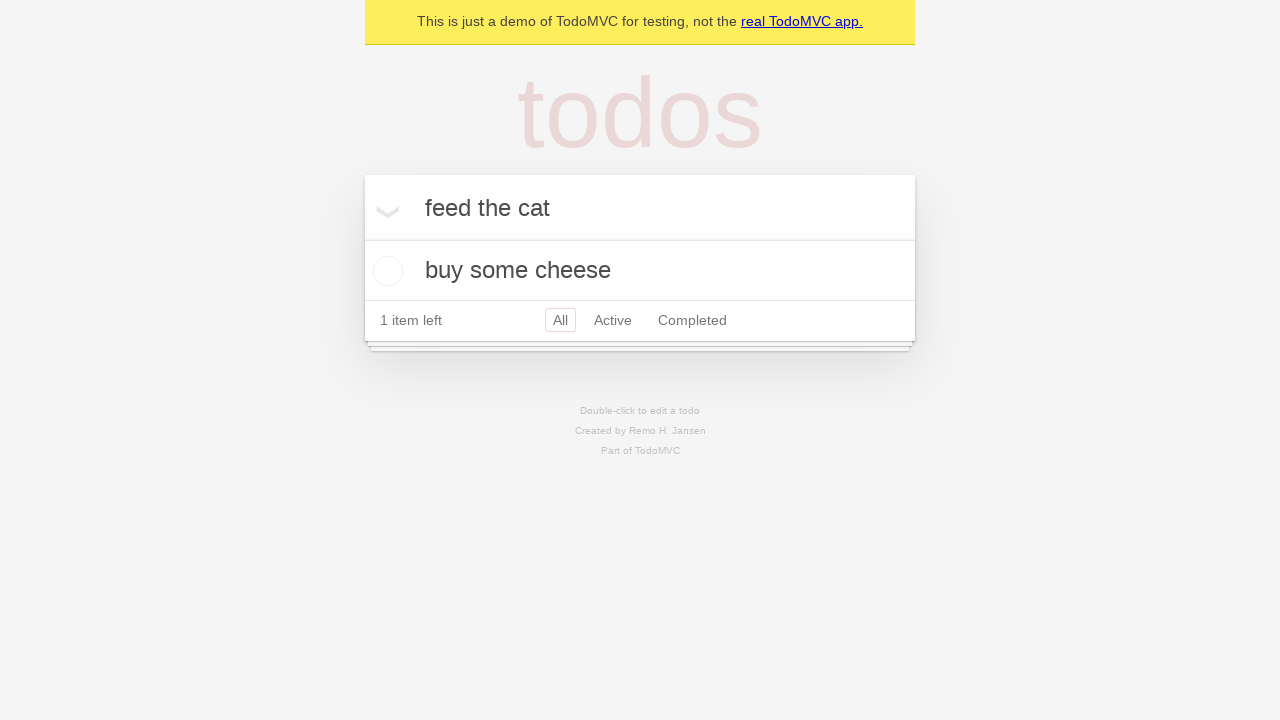

Pressed Enter to create second todo item on internal:attr=[placeholder="What needs to be done?"i]
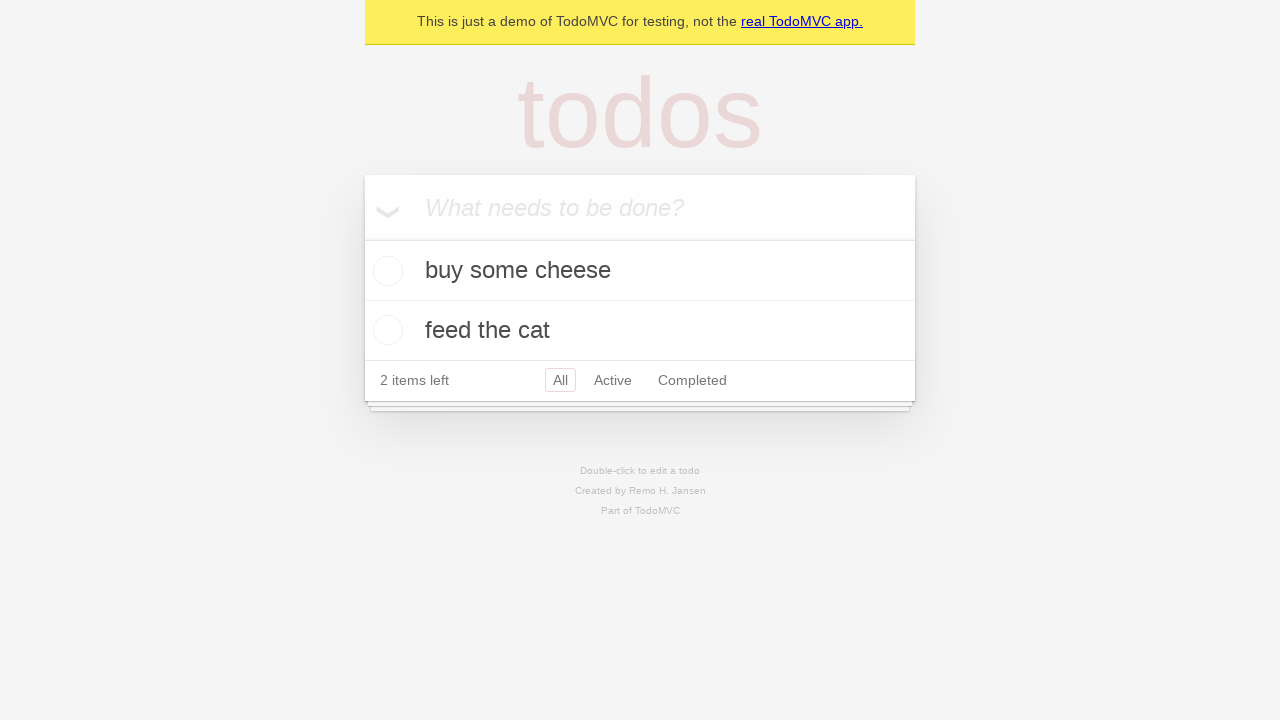

Waited for both todo items to be present in the DOM
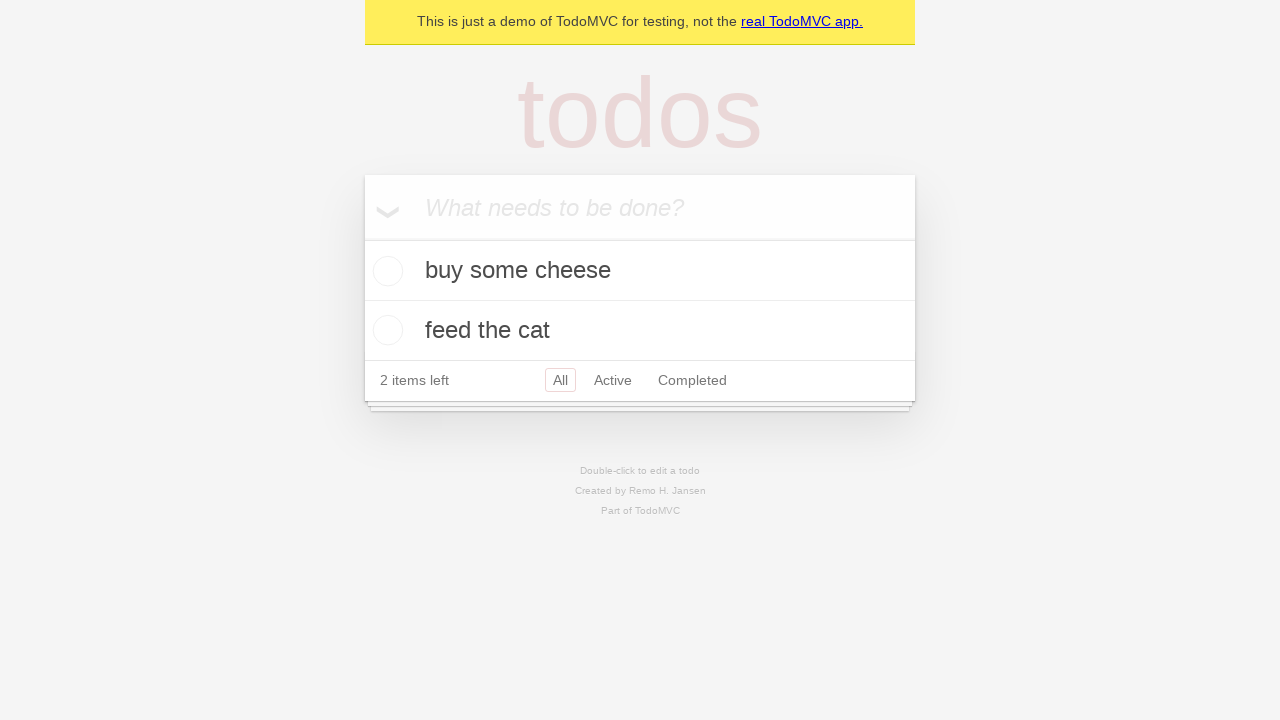

Located the first todo item
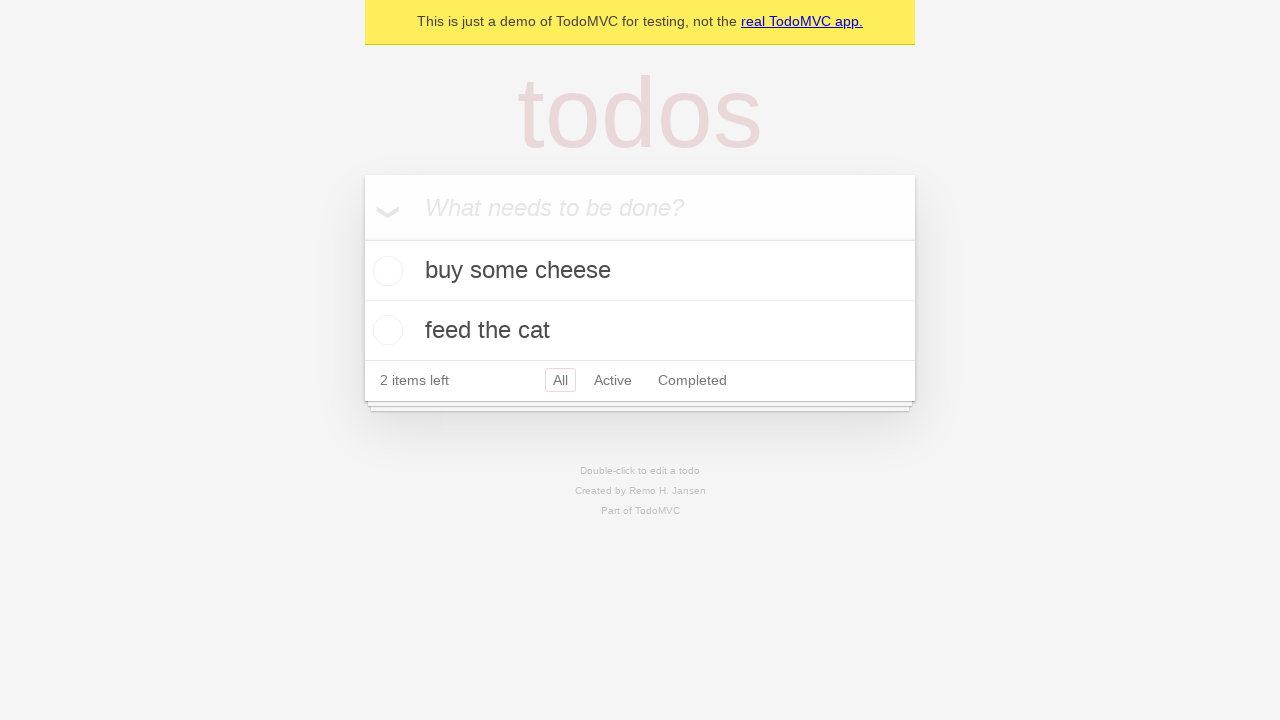

Located the checkbox for the first todo item
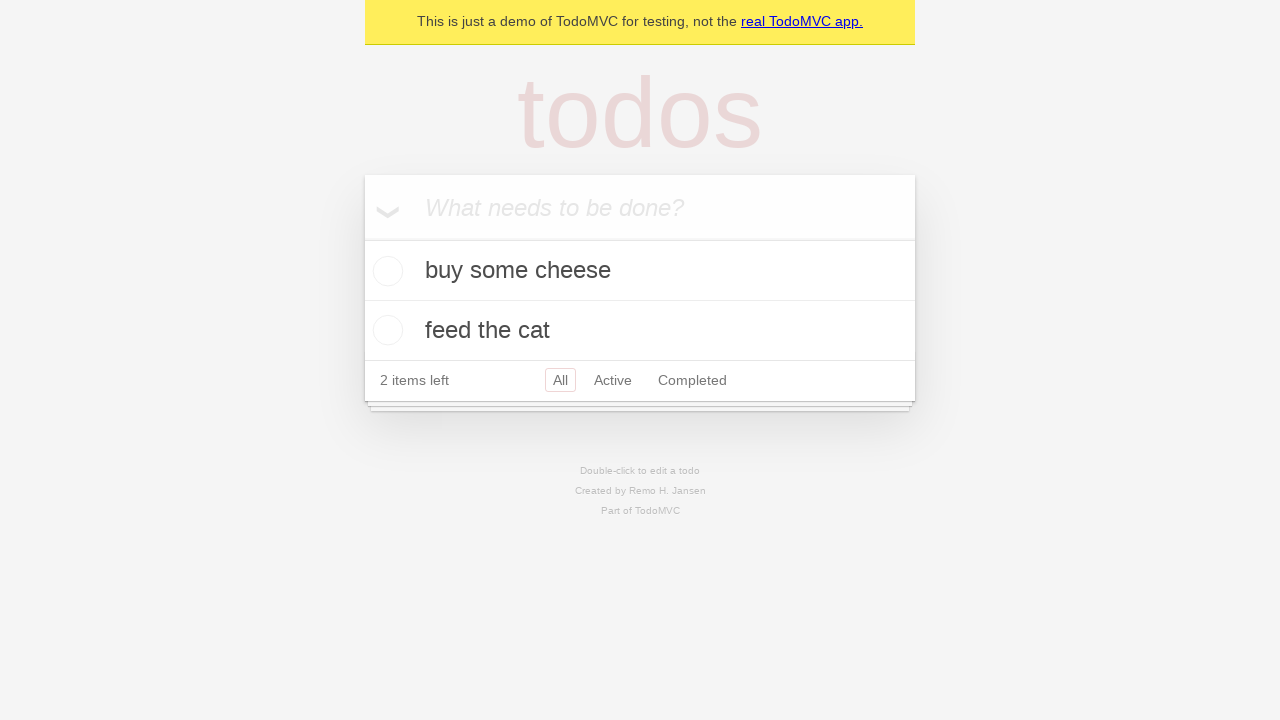

Checked the first todo item's checkbox to mark as complete at (385, 271) on internal:testid=[data-testid="todo-item"s] >> nth=0 >> internal:role=checkbox
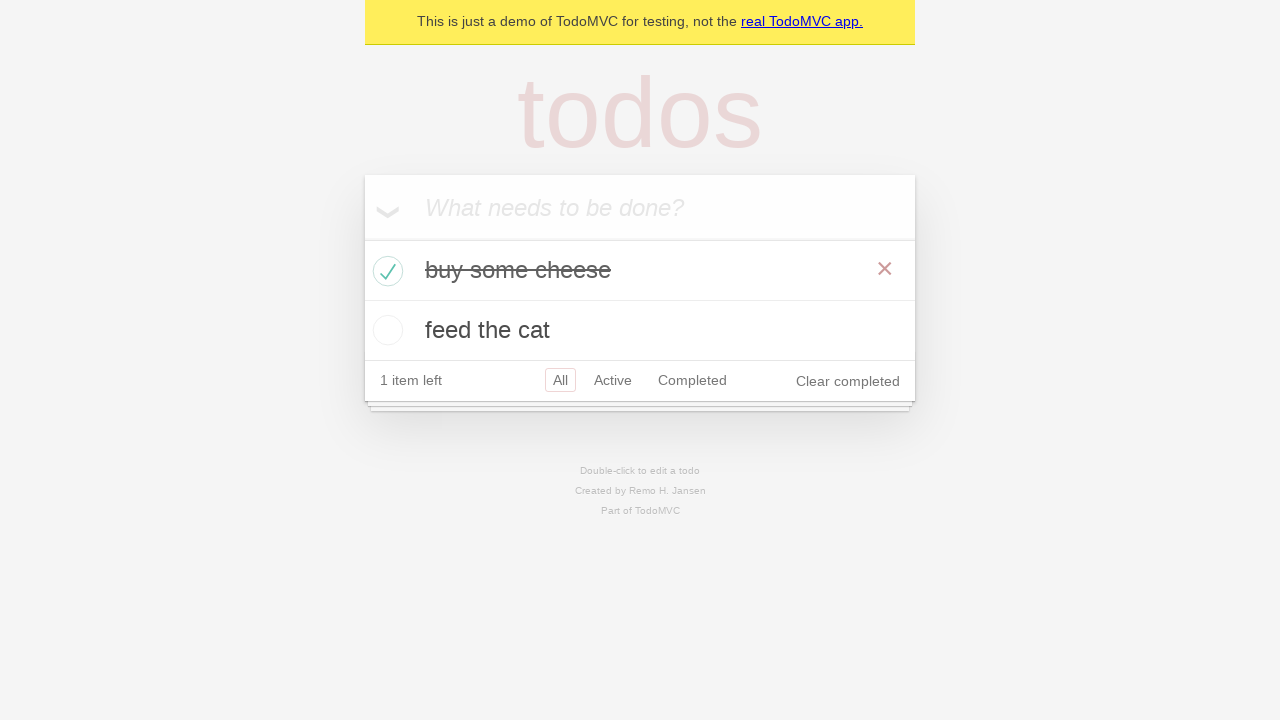

Unchecked the first todo item's checkbox to mark as incomplete at (385, 271) on internal:testid=[data-testid="todo-item"s] >> nth=0 >> internal:role=checkbox
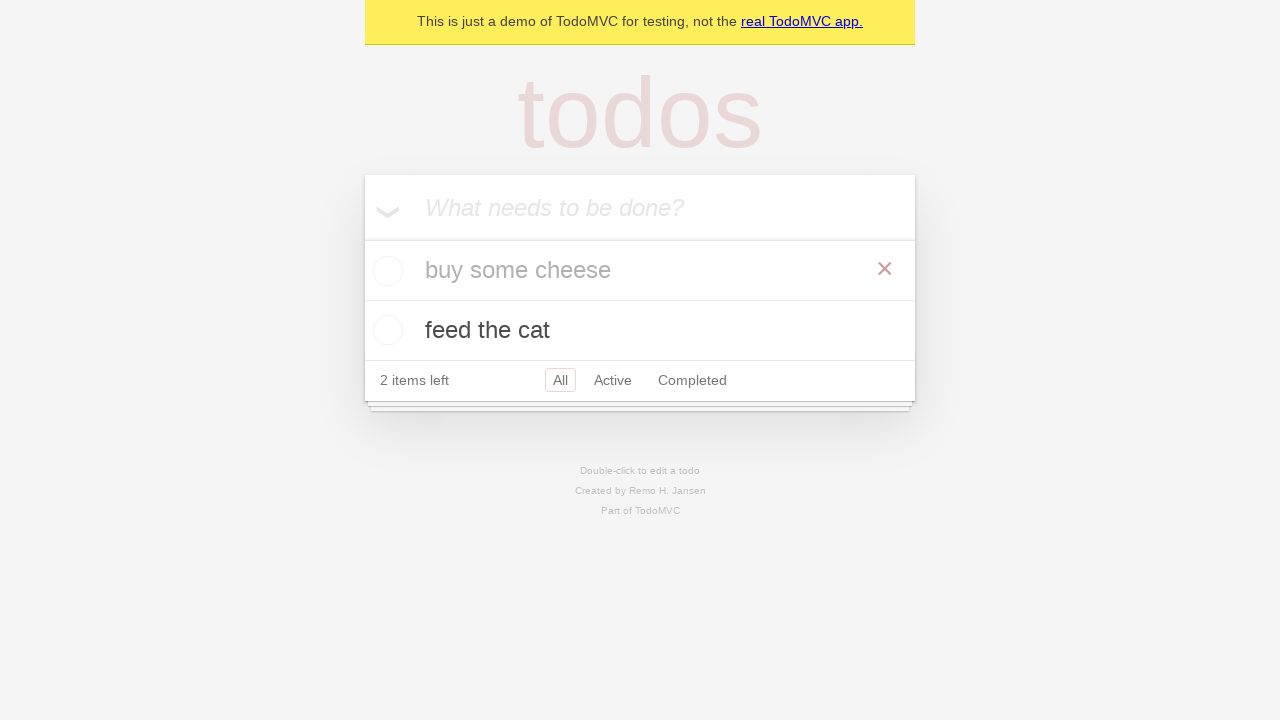

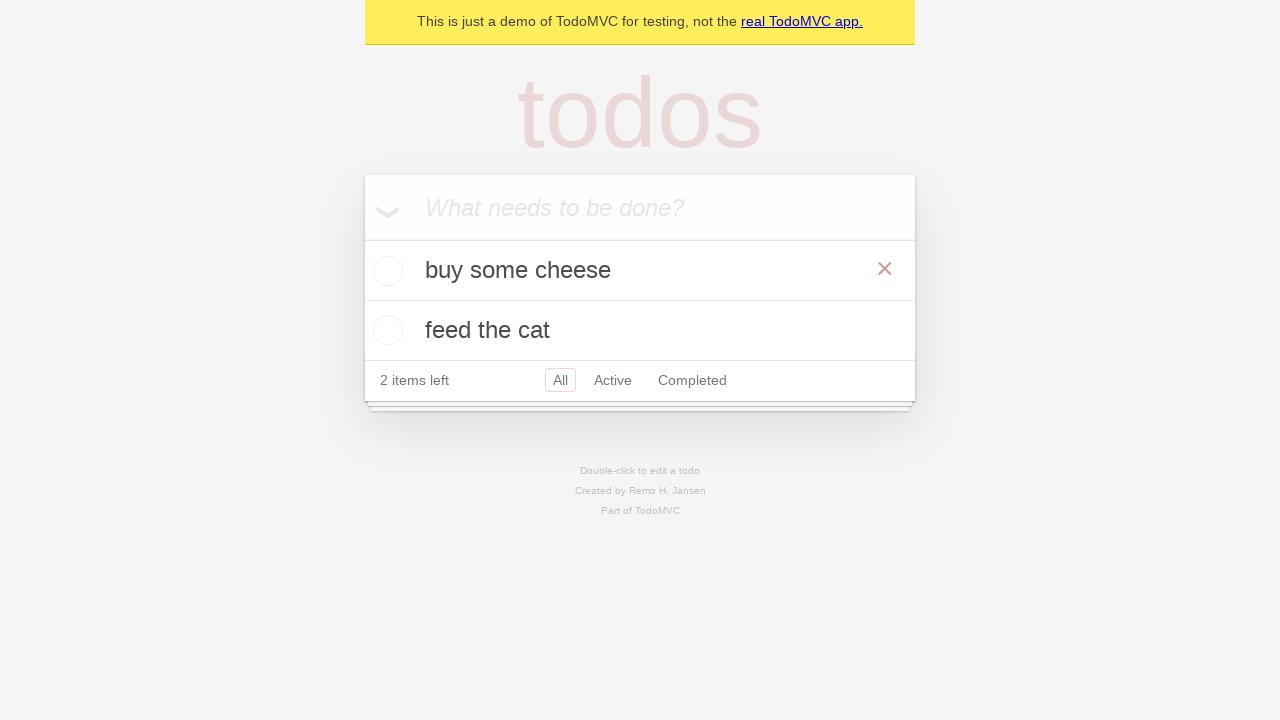